Tests autocomplete/autosuggestion functionality by typing partial text and selecting from dropdown suggestions

Starting URL: https://rahulshettyacademy.com/AutomationPractice/

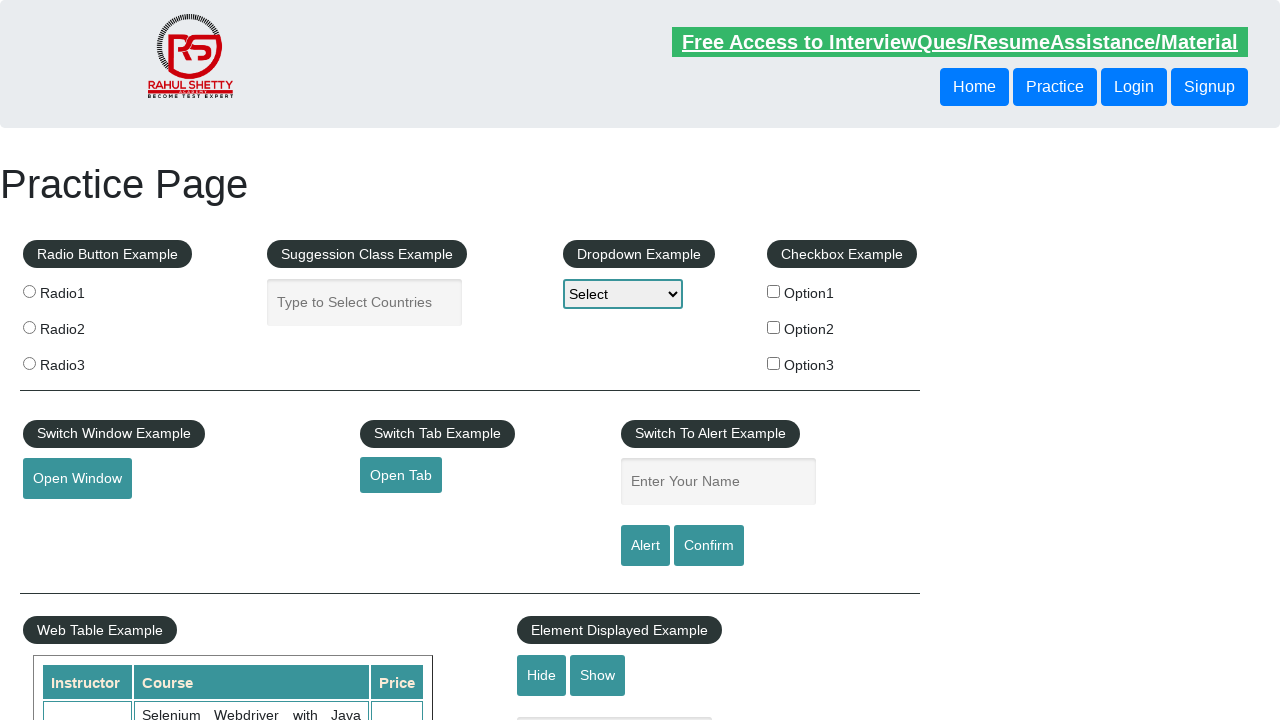

Filled autocomplete field with 'Ma' on #autocomplete
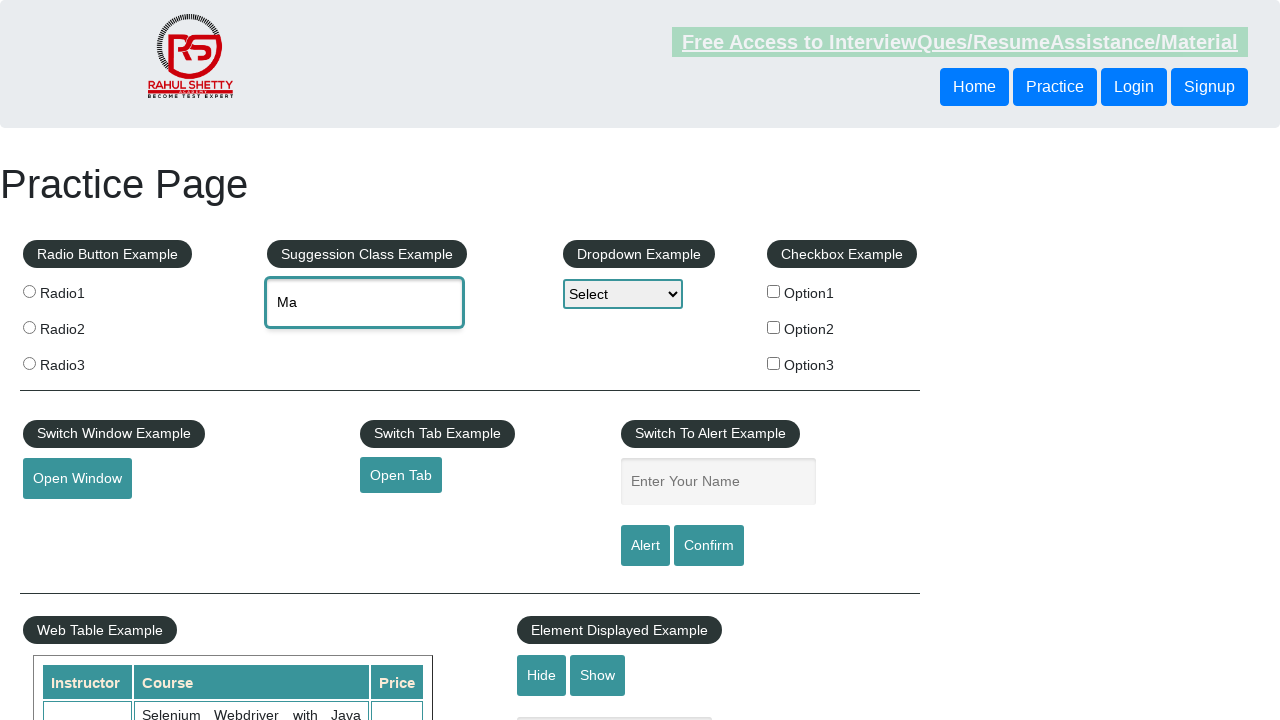

Autocomplete suggestions appeared for 'Ma'
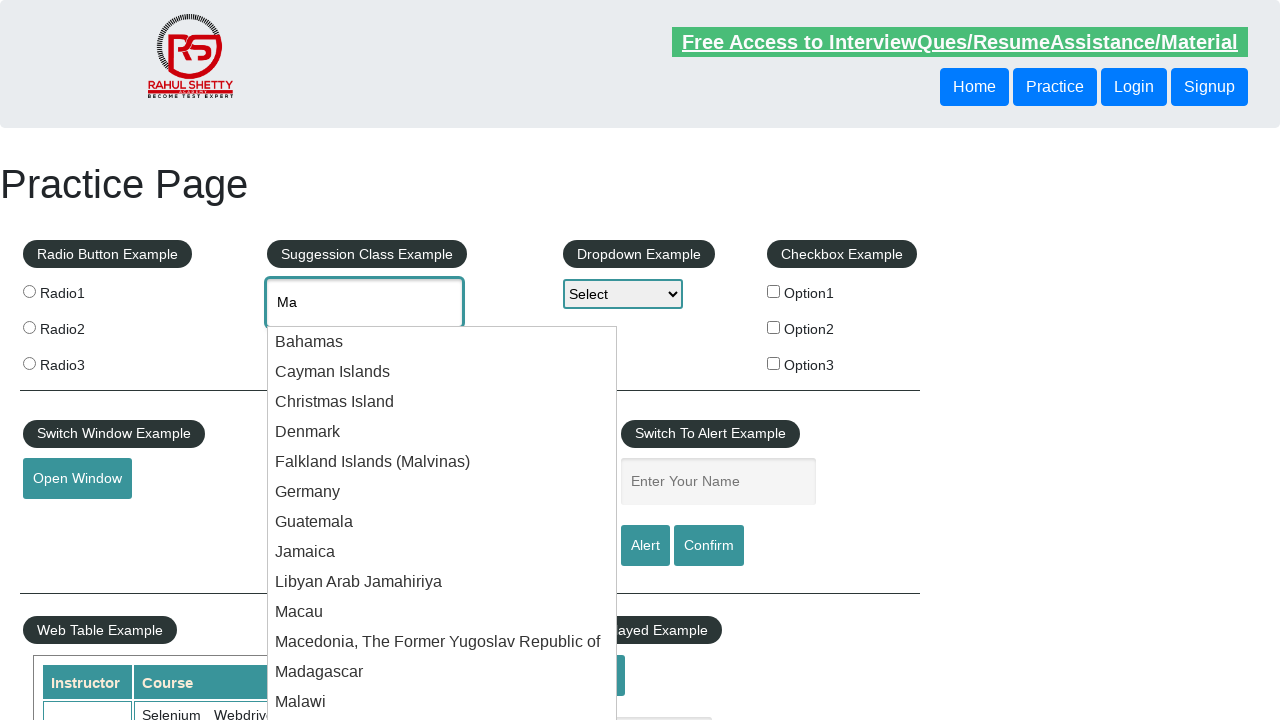

Retrieved all autocomplete suggestions
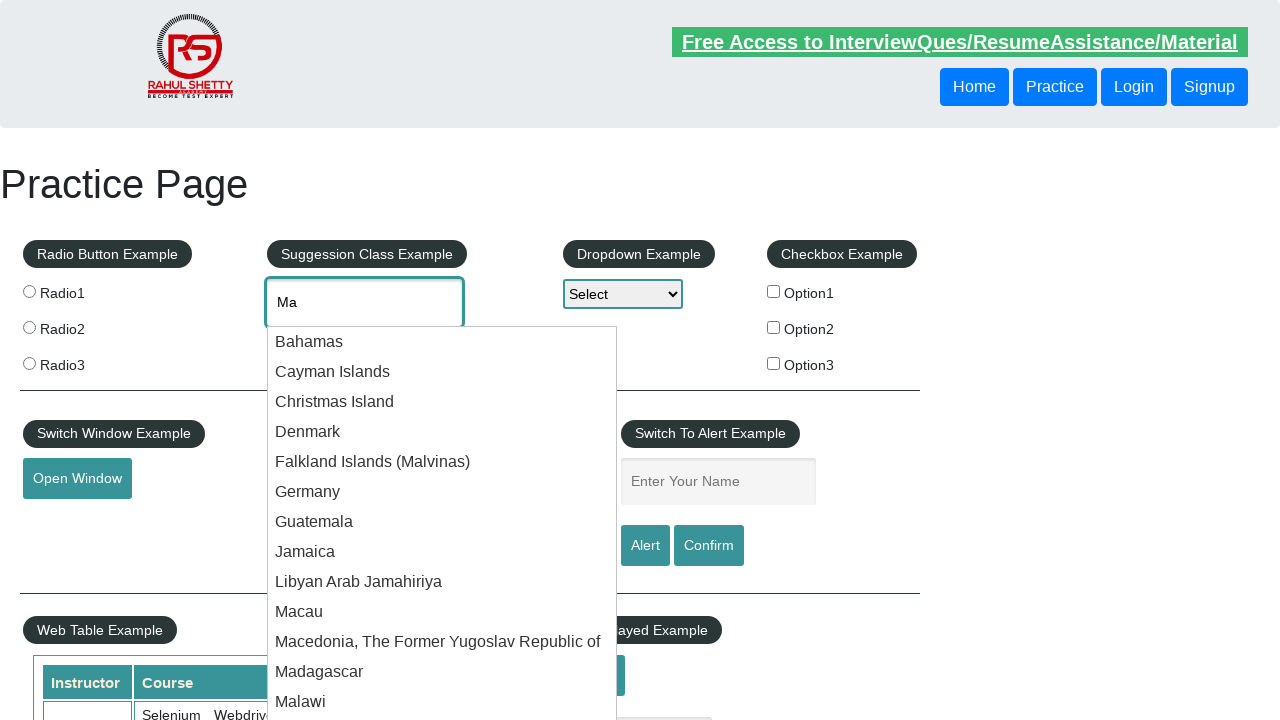

Clicked the 10th suggestion from the dropdown at (442, 612) on .ui-menu-item-wrapper >> nth=9
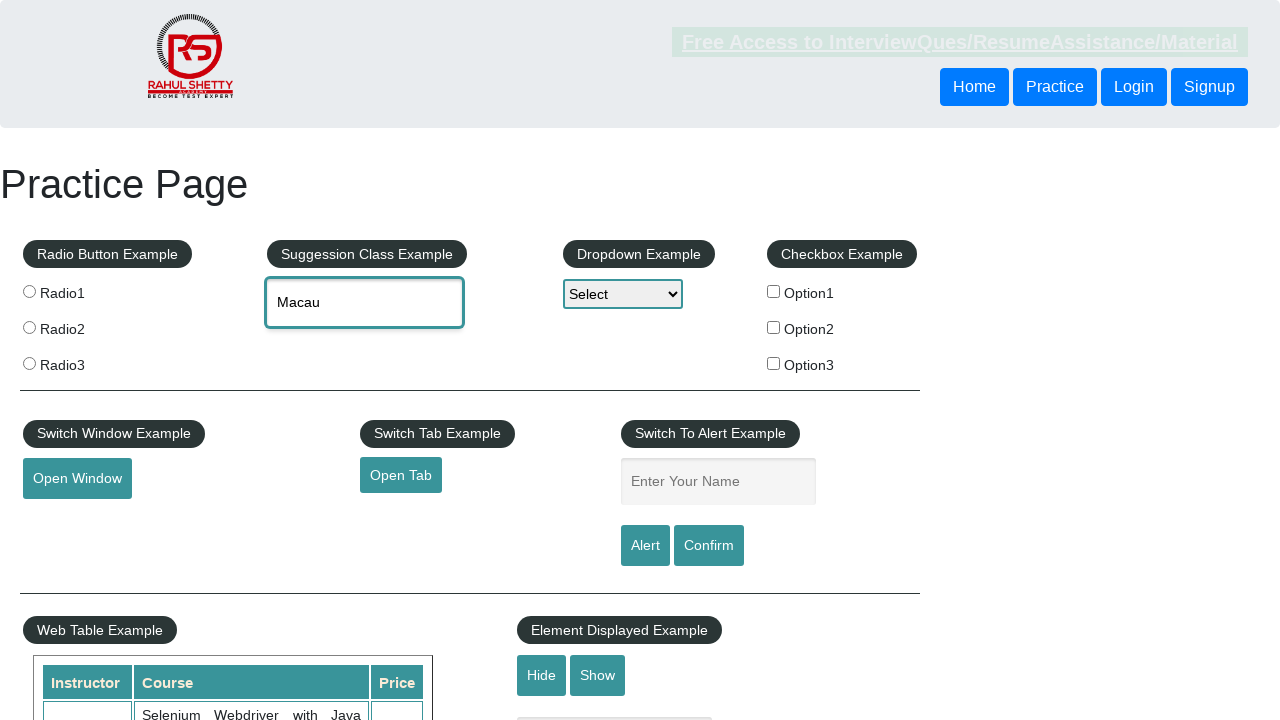

Cleared the autocomplete field on #autocomplete
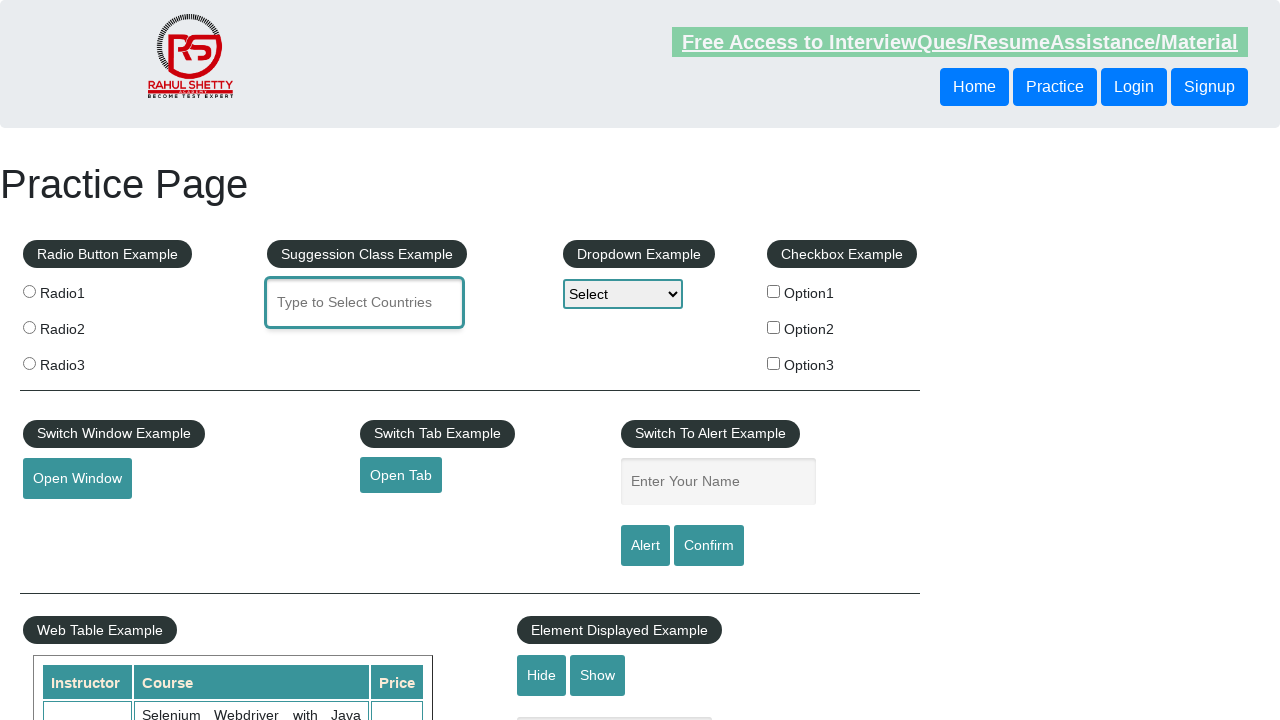

Filled autocomplete field with 'In' on #autocomplete
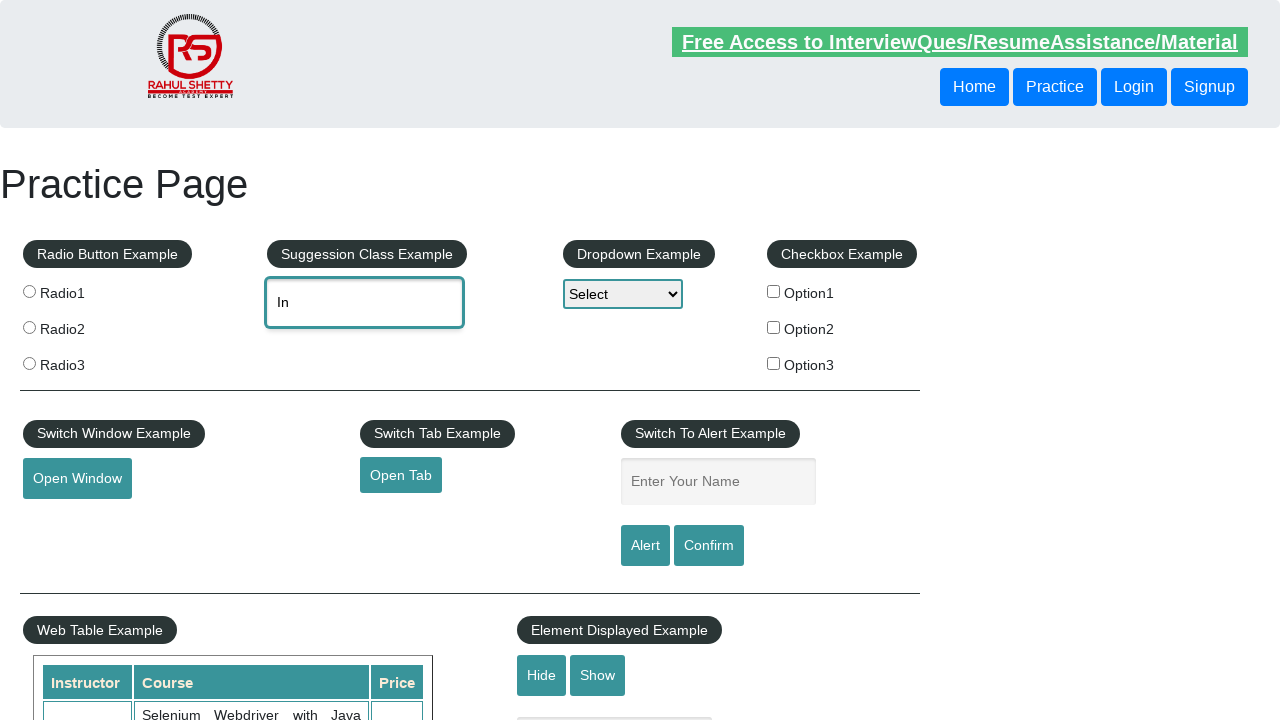

Autocomplete suggestions appeared for 'In'
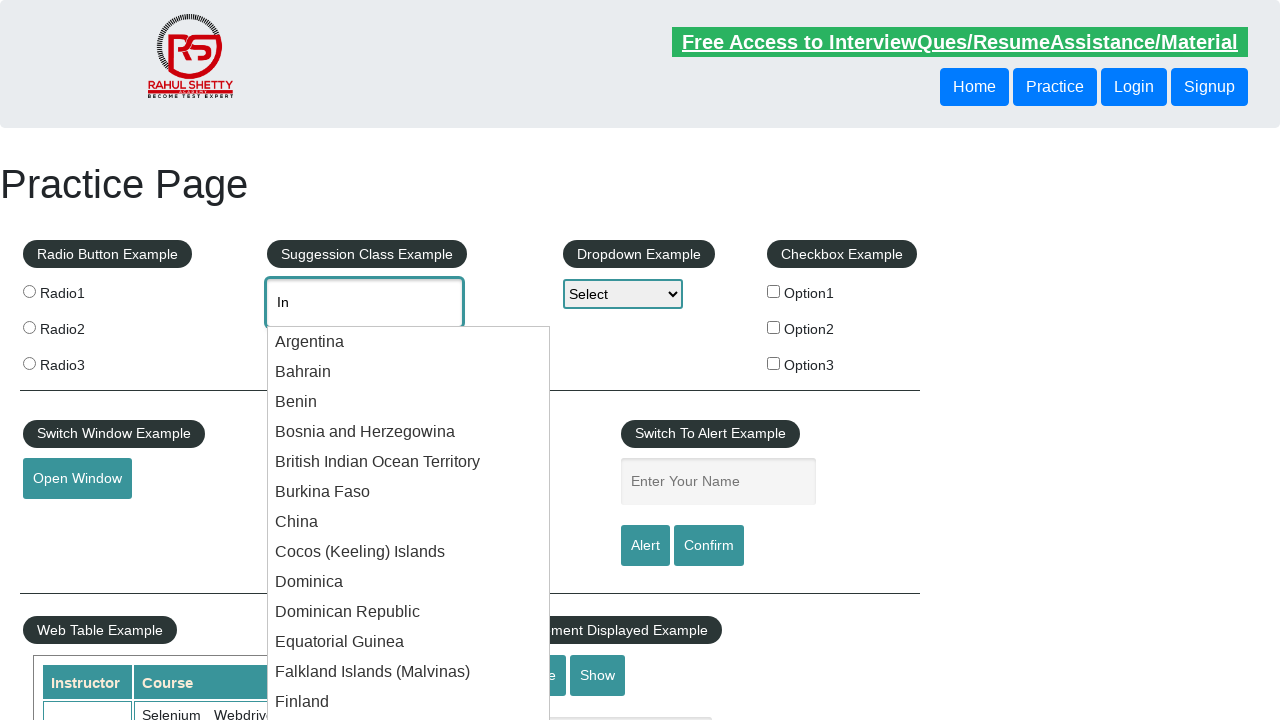

Retrieved all autocomplete suggestions
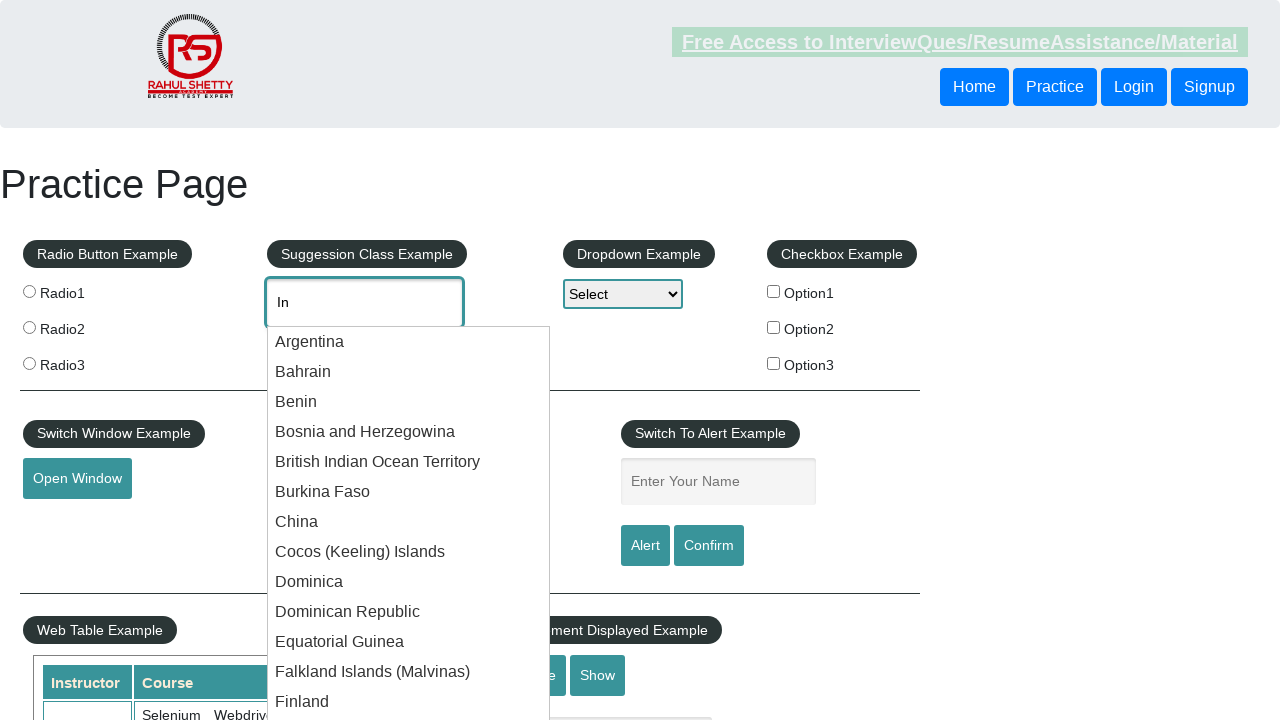

Clicked the 16th suggestion from the dropdown at (409, 361) on .ui-menu-item-wrapper >> nth=15
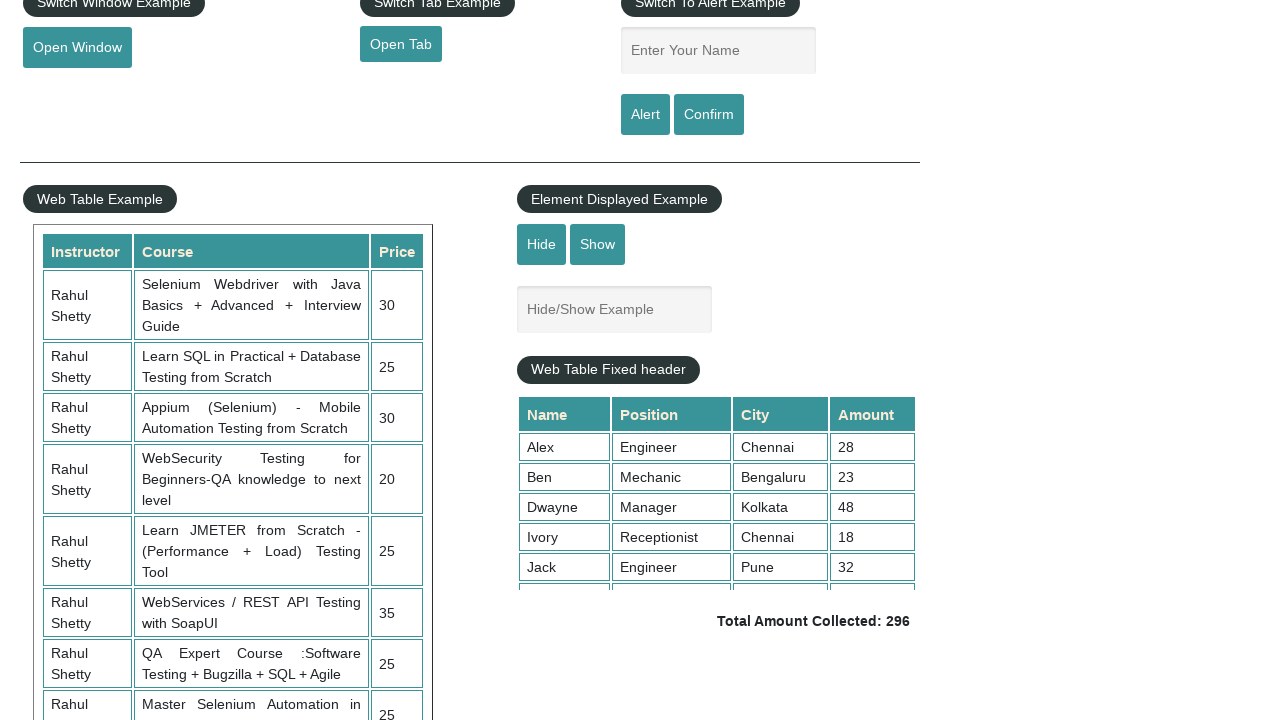

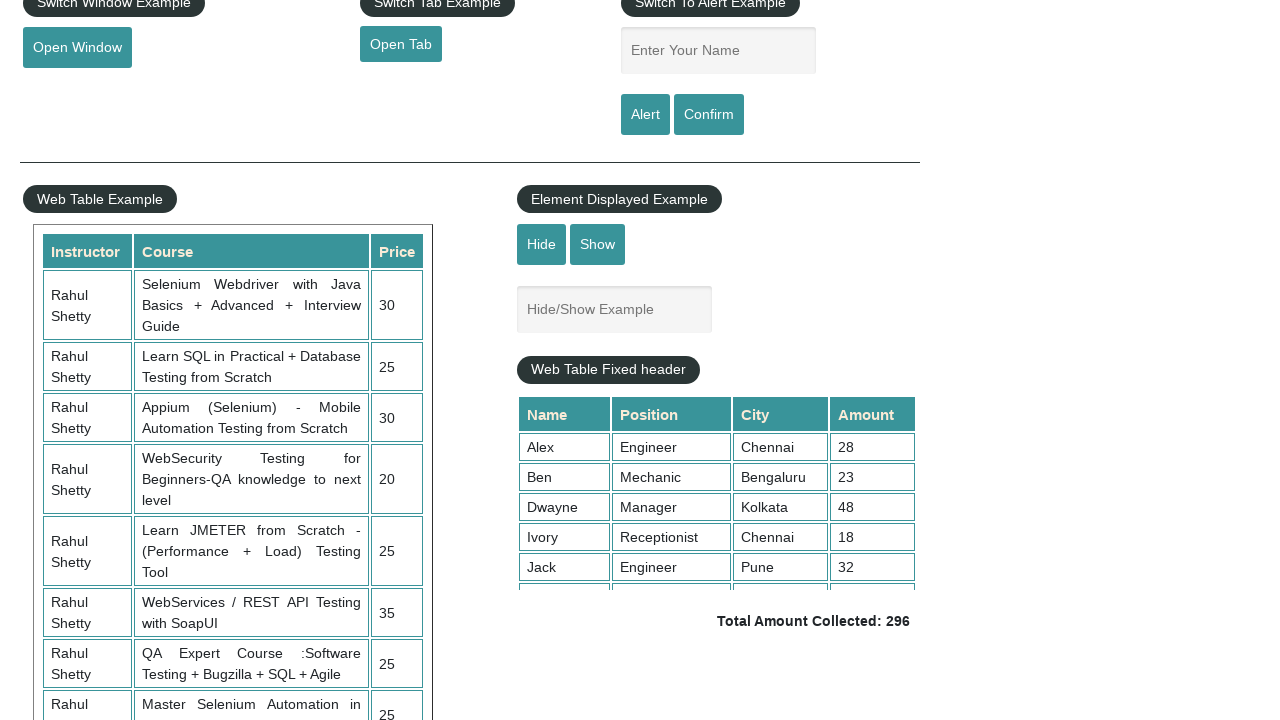